Navigates to CSGO Lounge betting site and waits for betting items to load on the page

Starting URL: https://csgolounge.com/

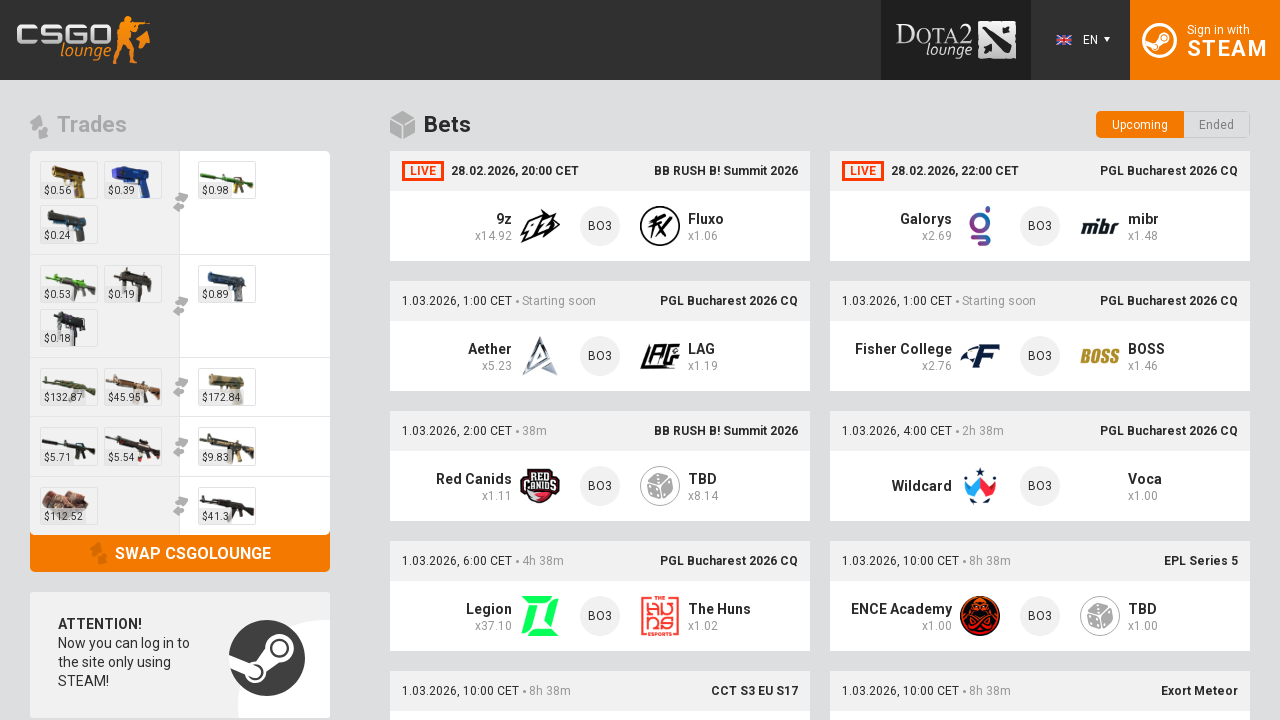

Navigated to CSGO Lounge betting site
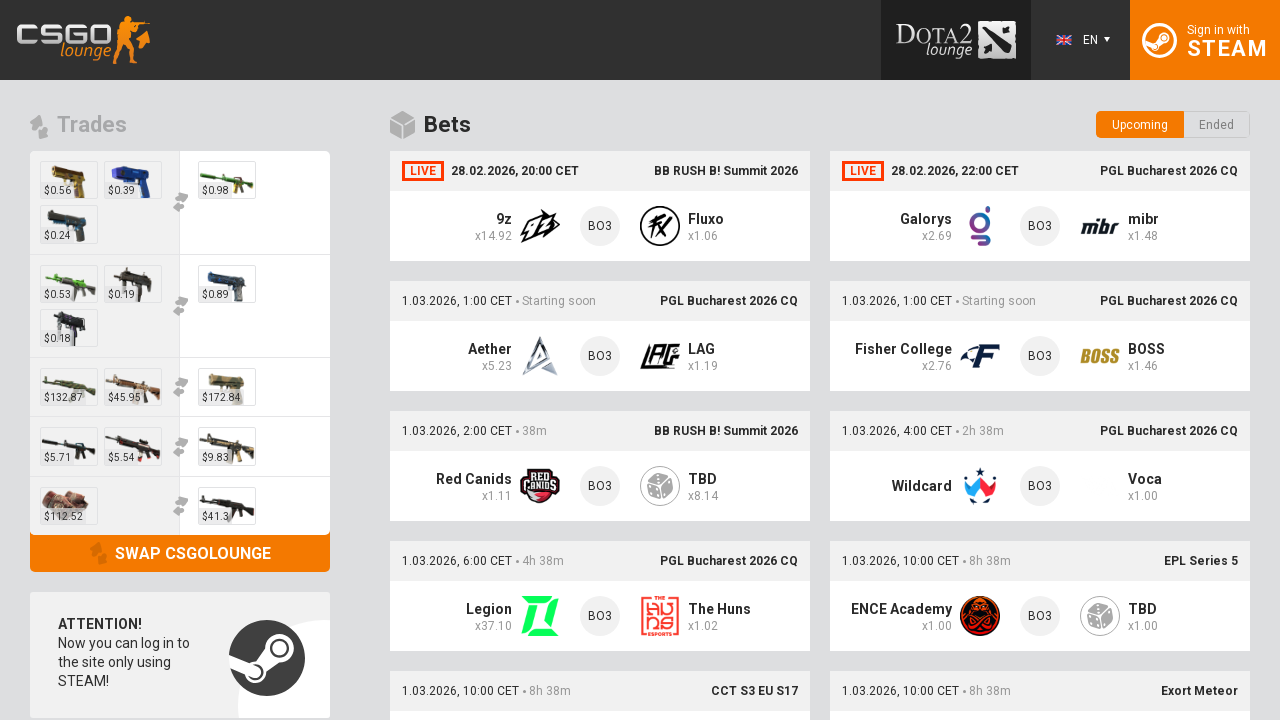

Betting items loaded on the page
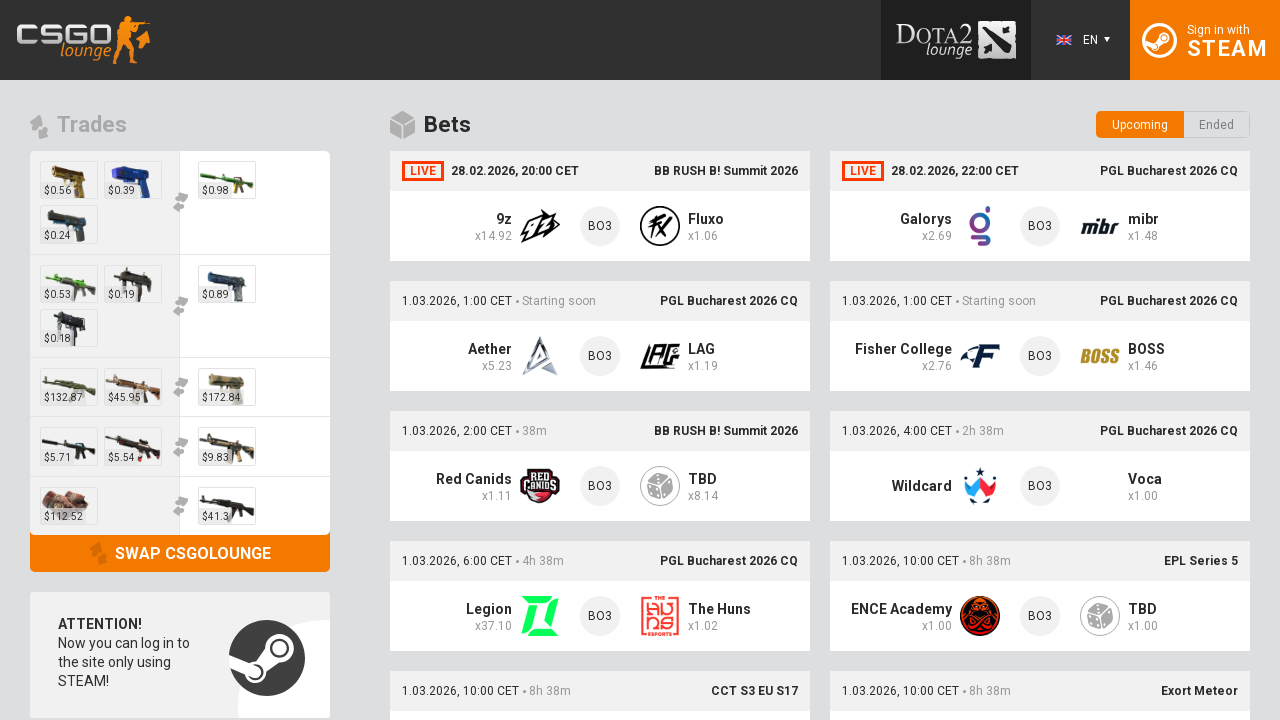

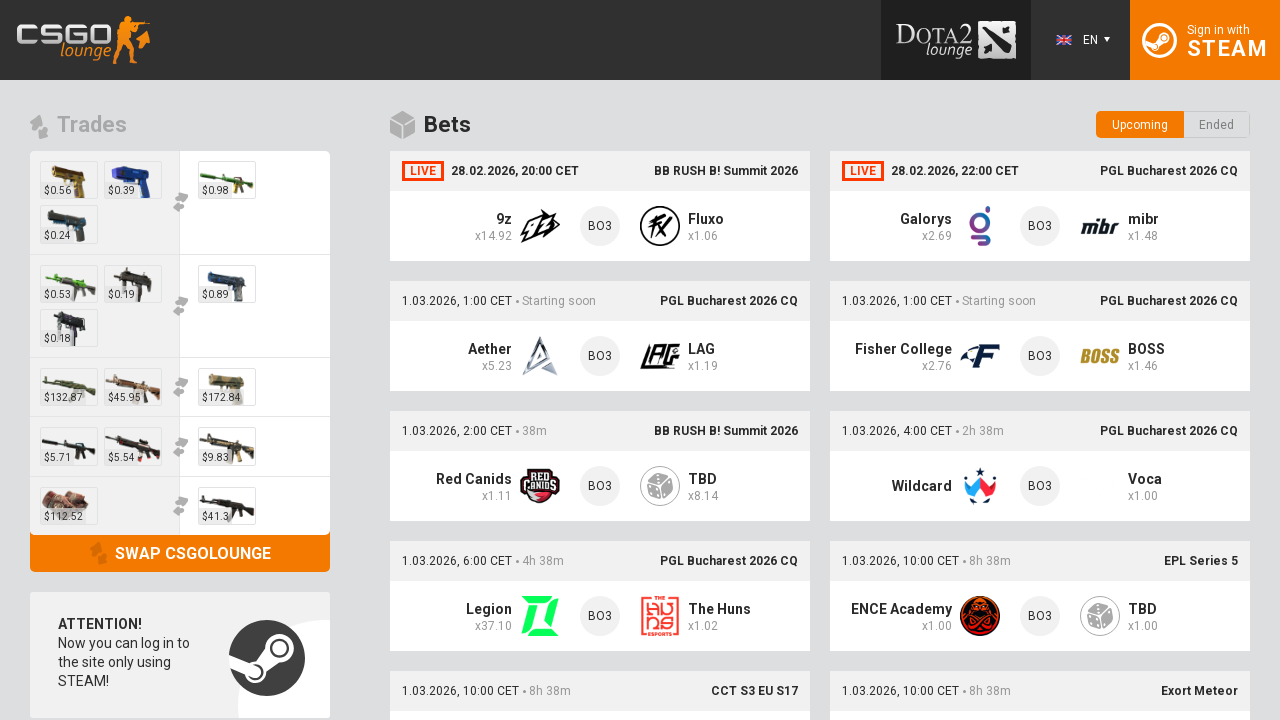